Tests text input functionality by entering text into an input field and clicking a button that updates its label with the entered text, then verifies the button text changed.

Starting URL: http://uitestingplayground.com/textinput

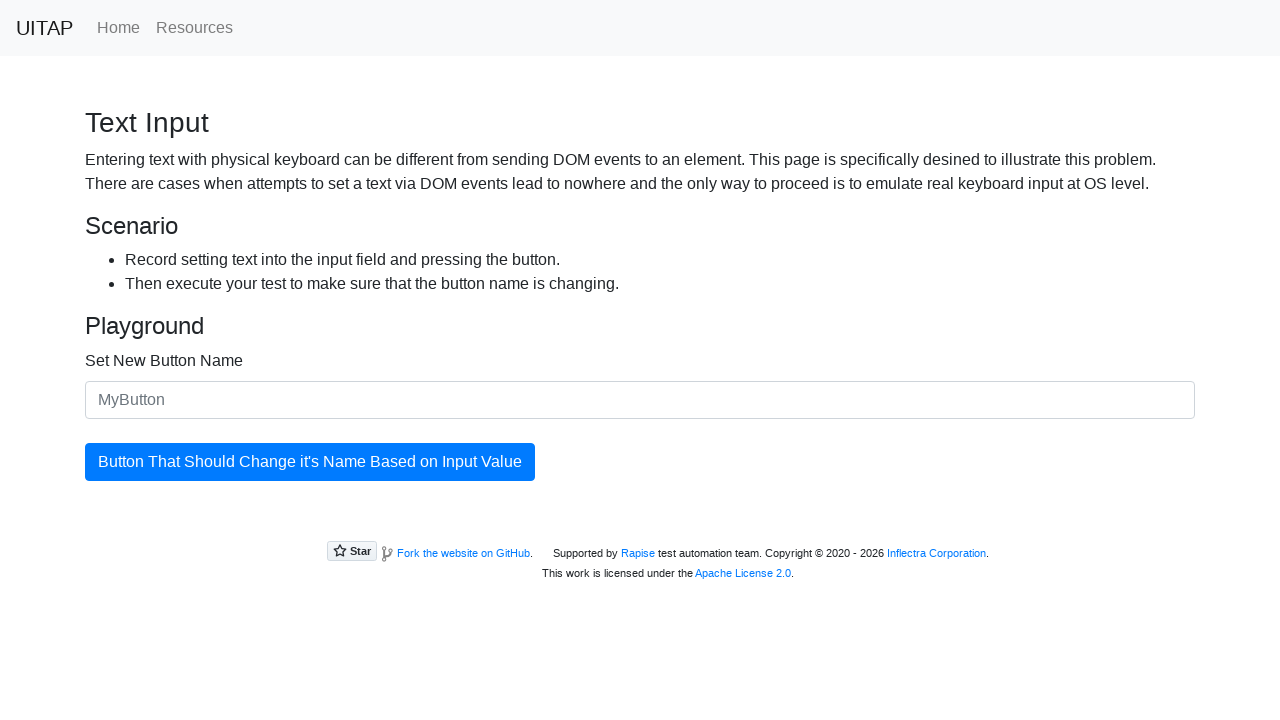

Filled input field with 'Skypro' on #newButtonName
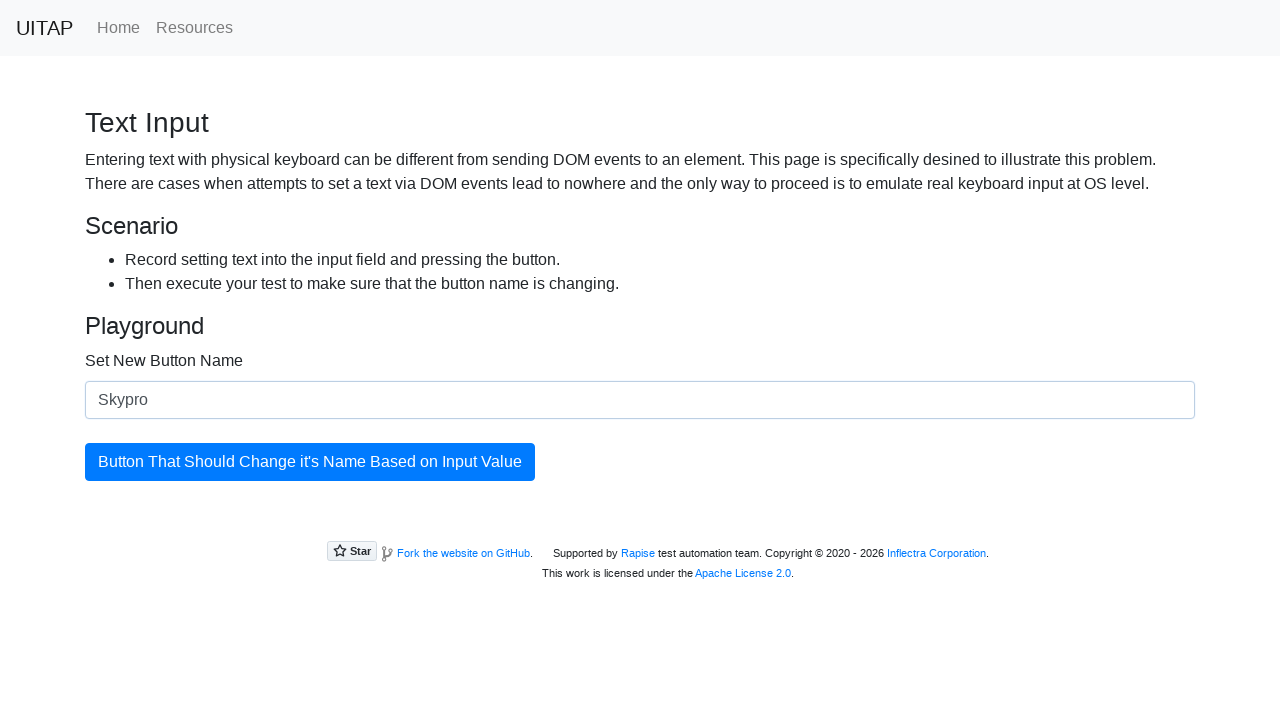

Clicked the button to update its label at (310, 462) on #updatingButton
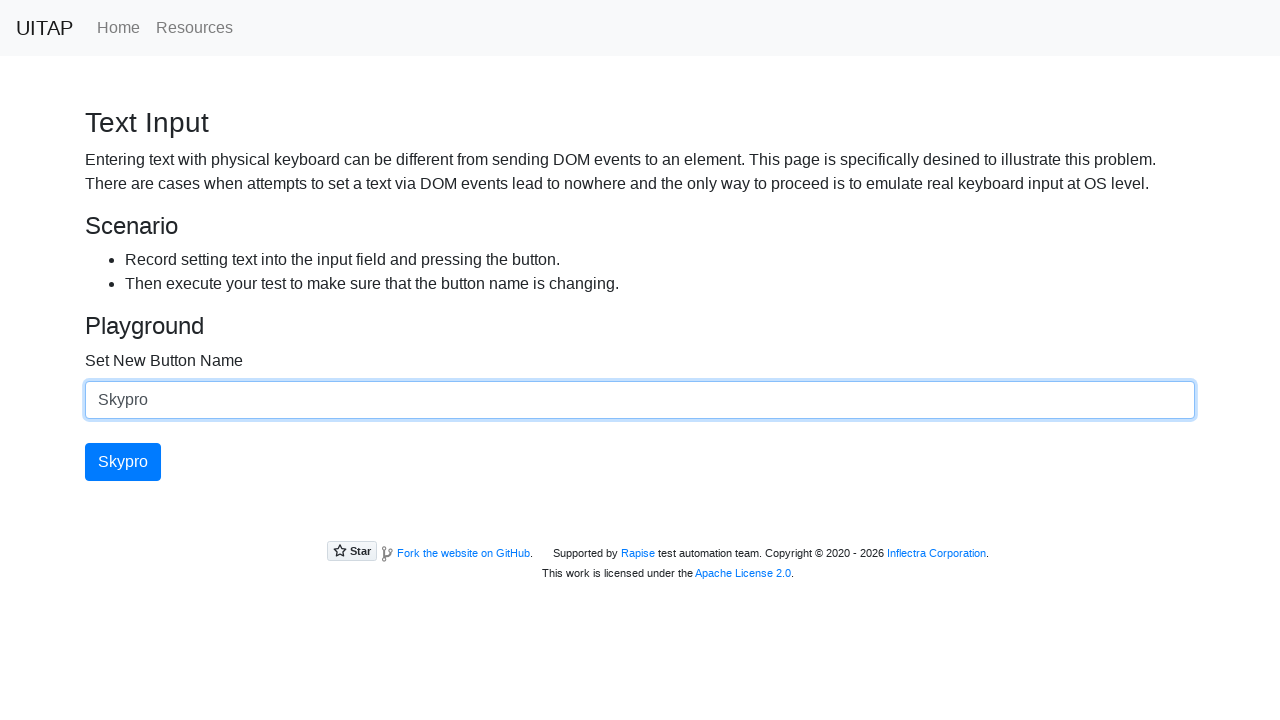

Verified button element is present after update
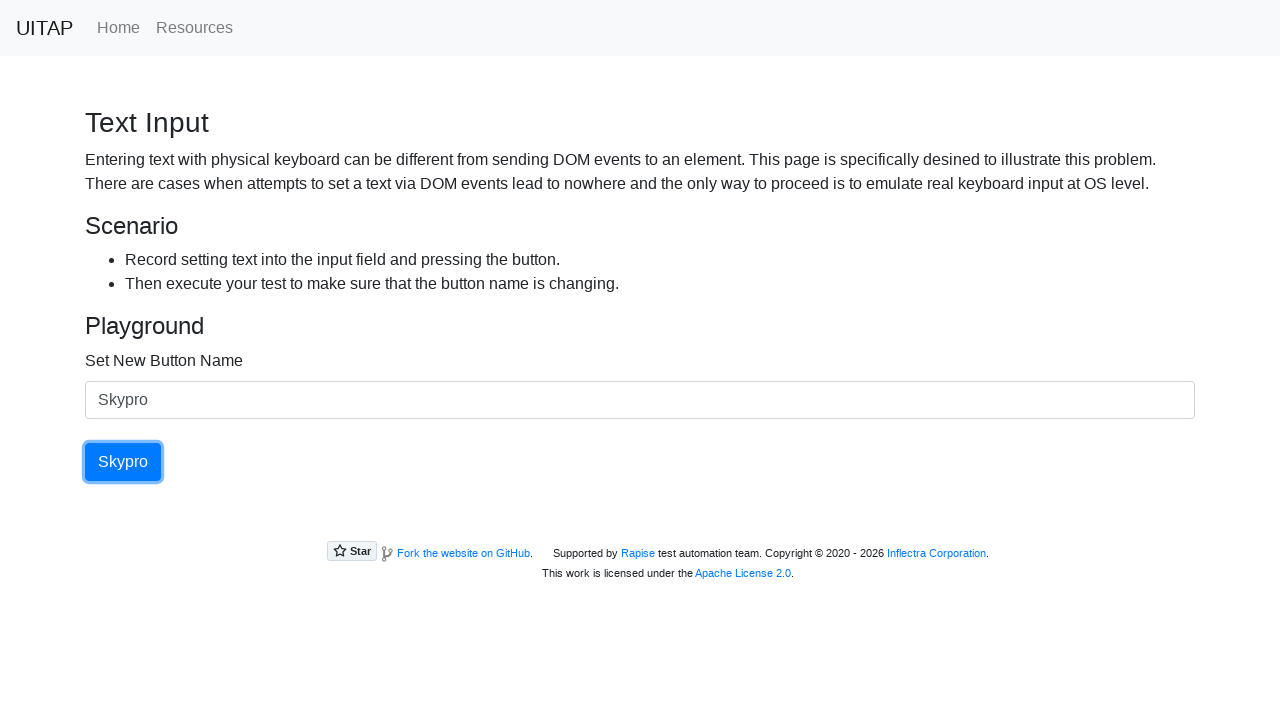

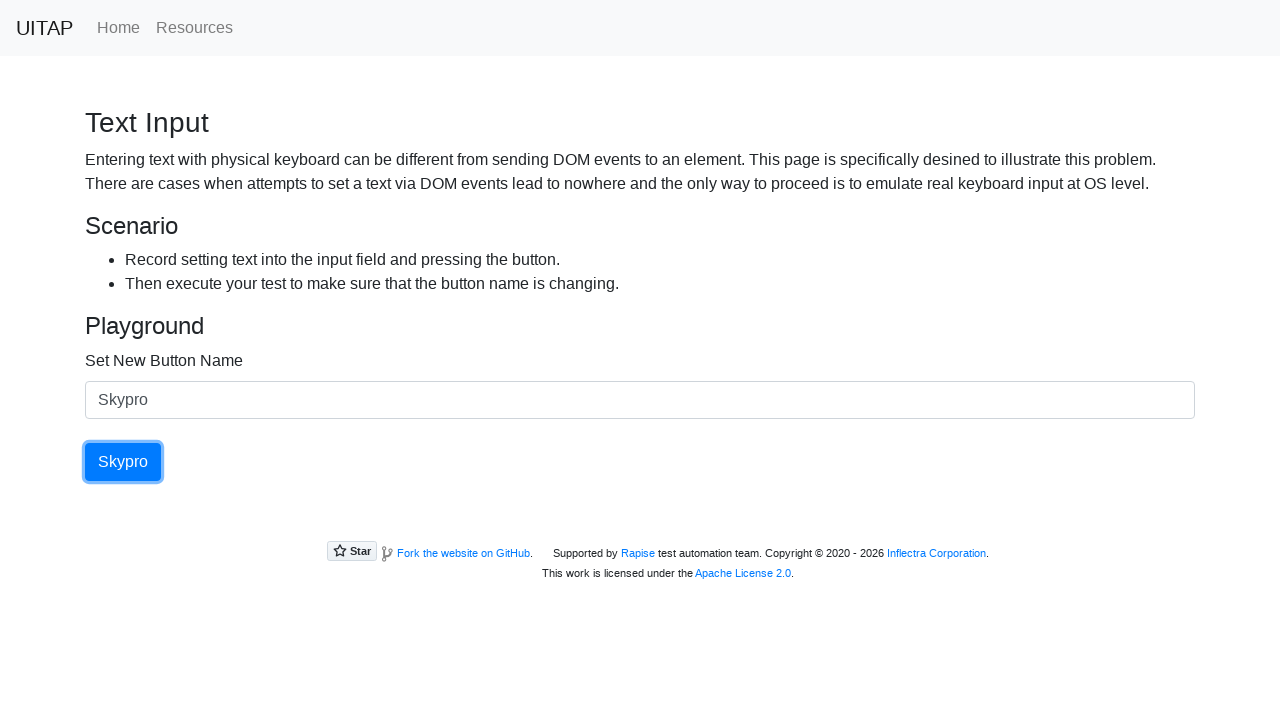